Navigates to Rediff.com homepage and verifies the page title

Starting URL: http://www.rediff.com

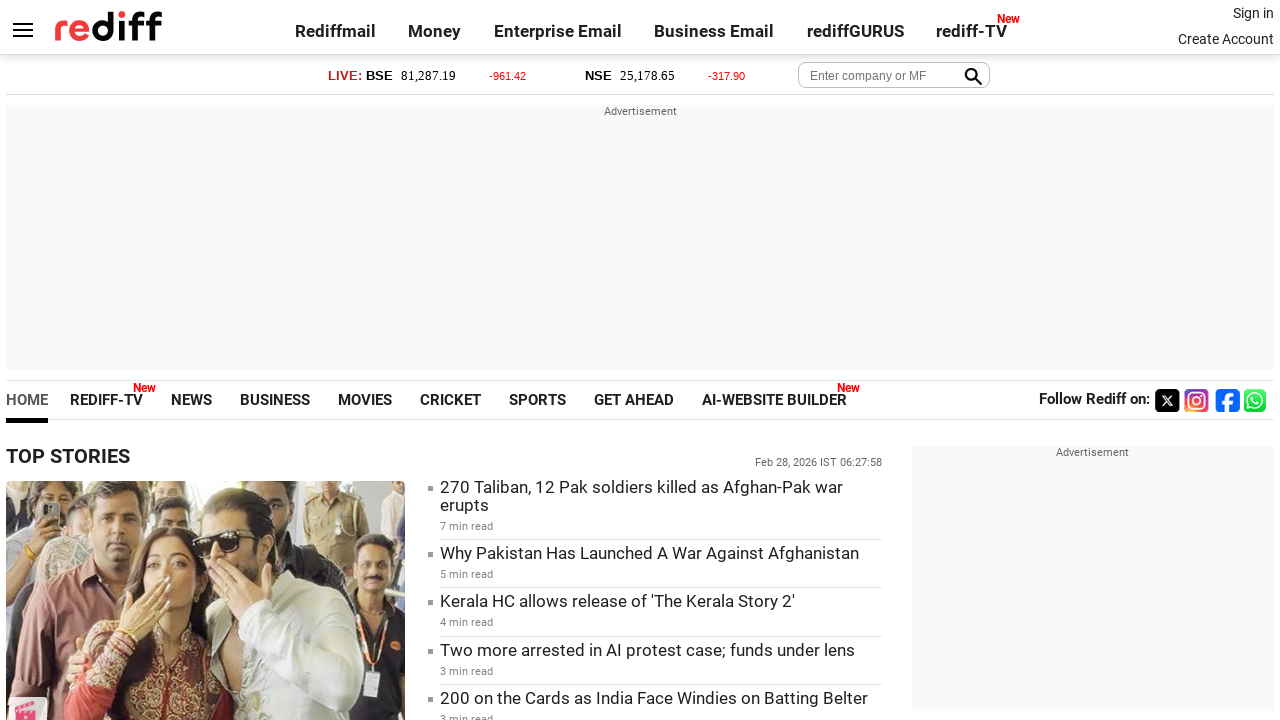

Navigated to Rediff.com homepage
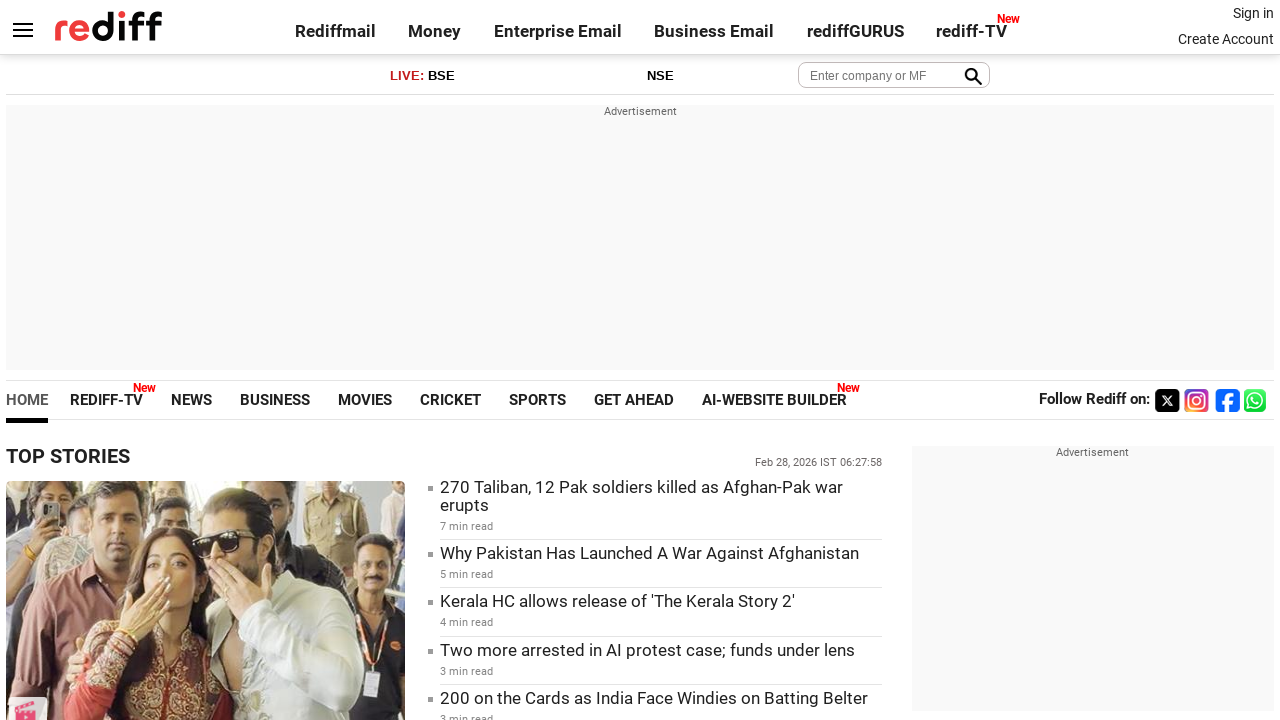

Page loaded and DOM content ready
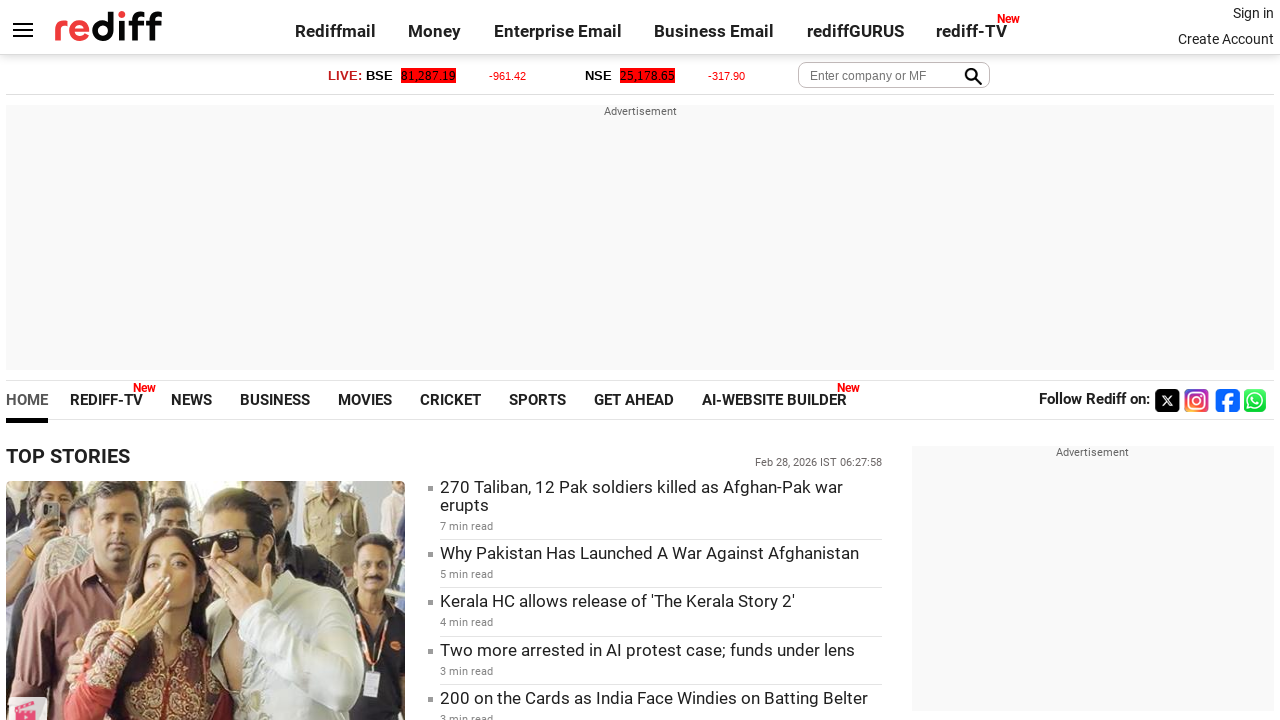

Verified page title contains 'Rediff'
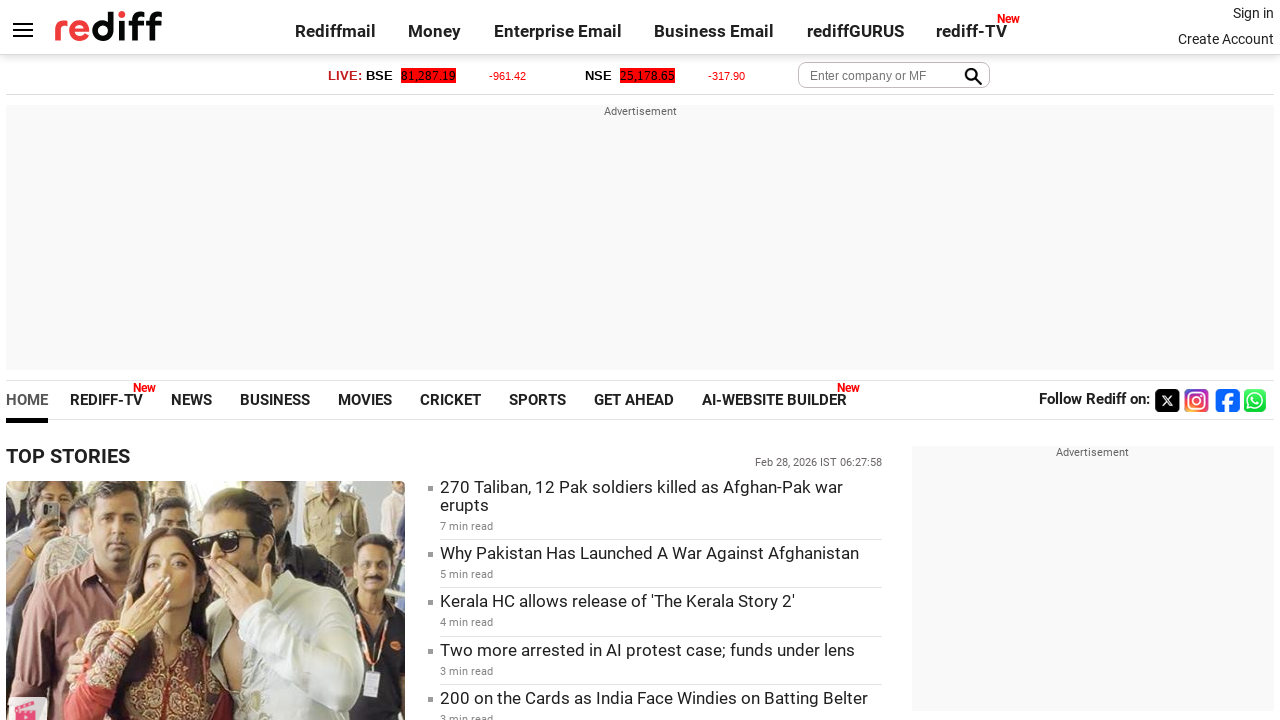

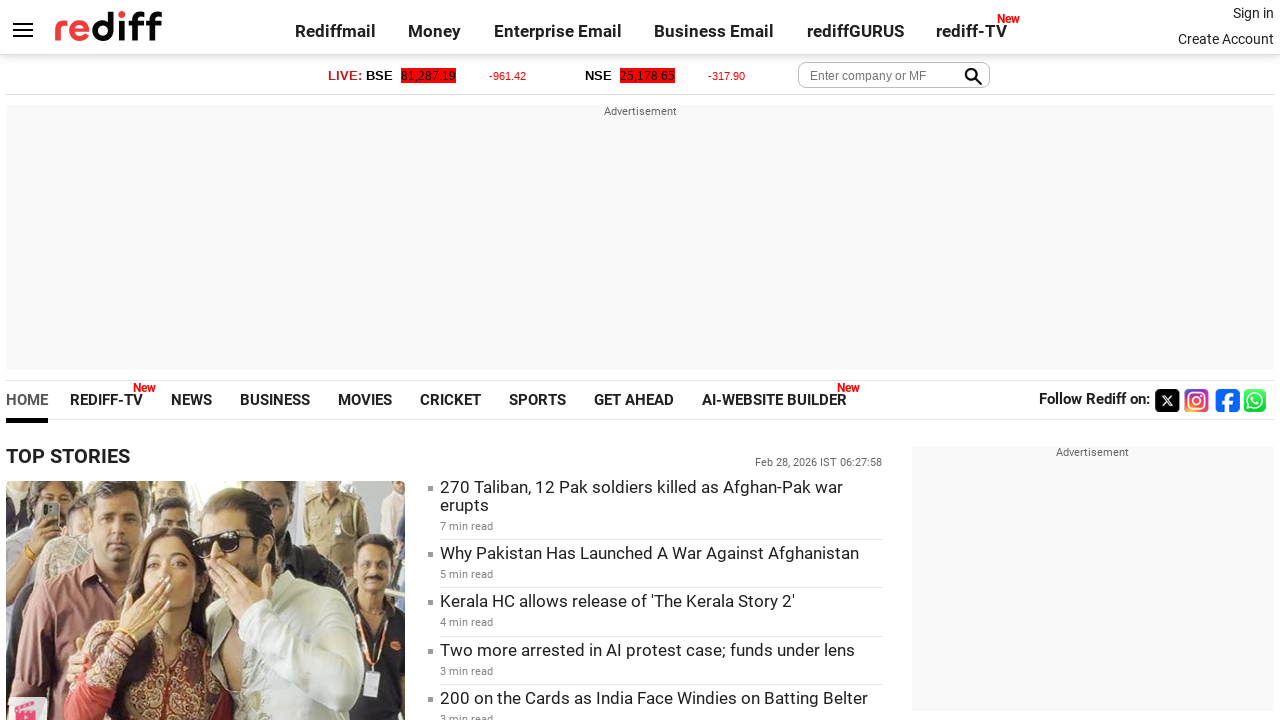